Tests window switching functionality by clicking a Help link that opens in a new window, switching between windows, and verifying titles

Starting URL: https://accounts.google.com/signup/v2/webcreateaccount?hl=en&flowName=GlifWebSignIn&flowEntry=SignUp

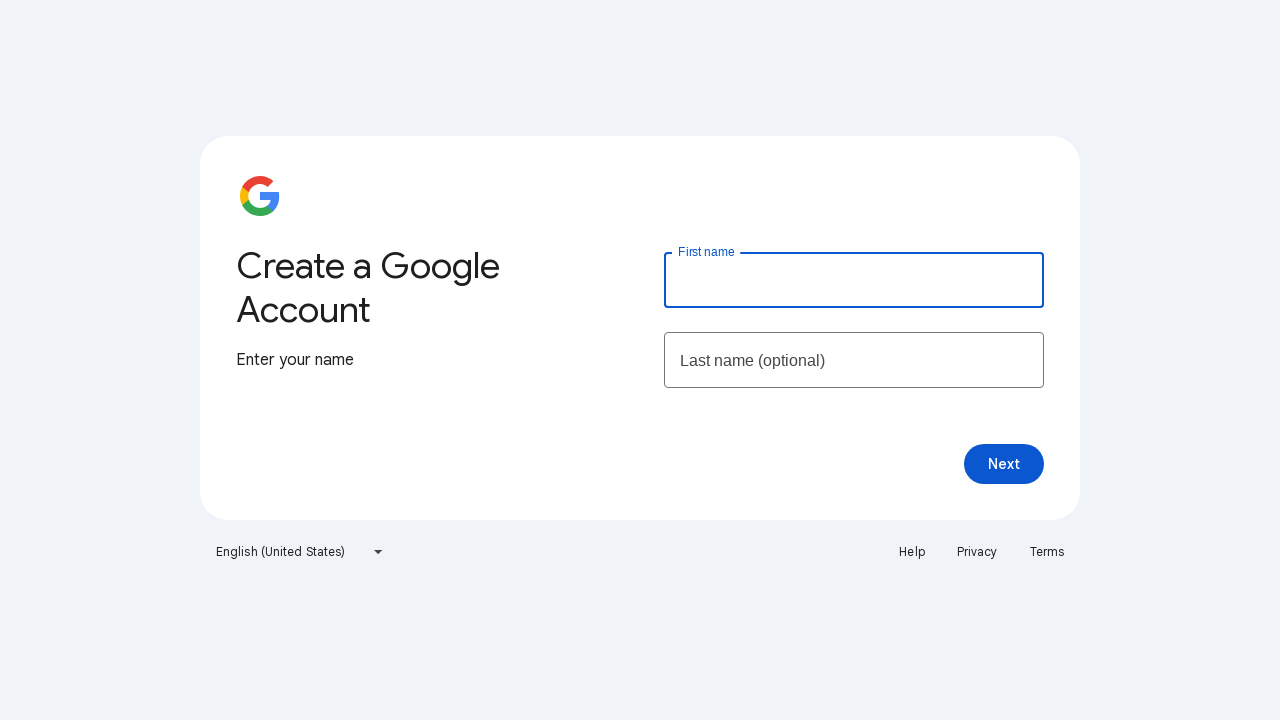

Clicked Help link to open new window at (912, 552) on a:text('Help')
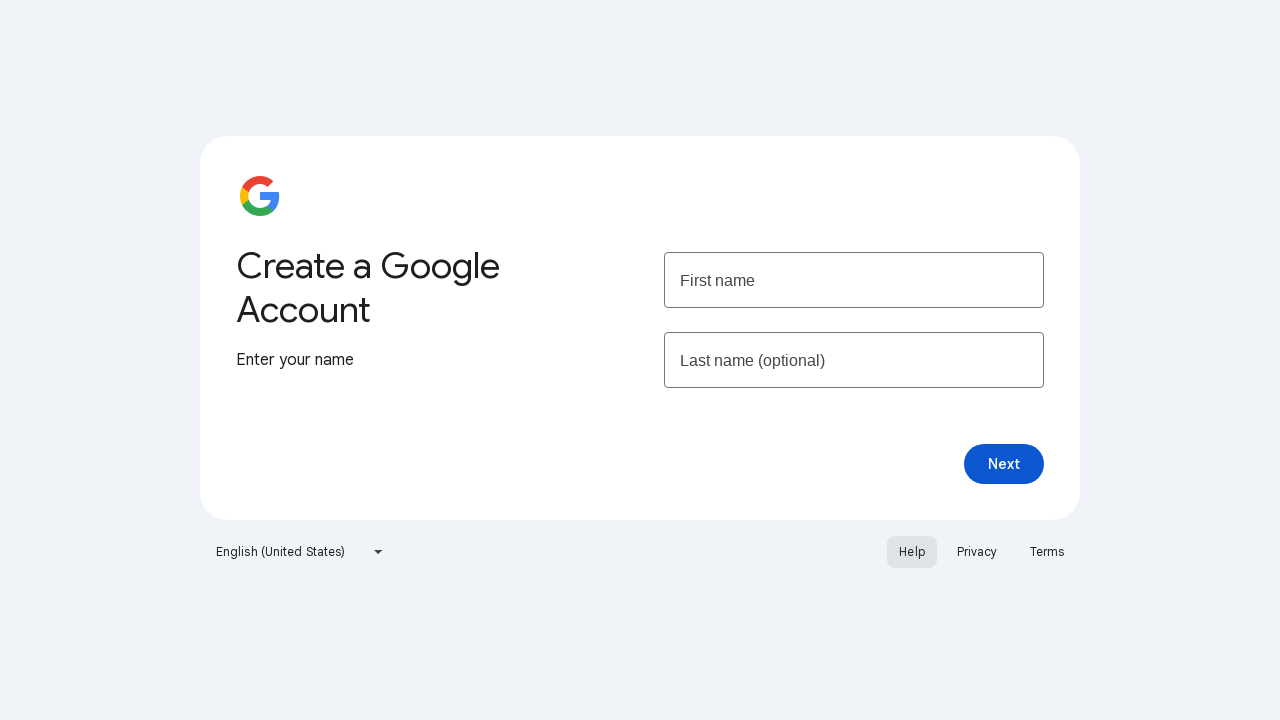

New window/tab opened and captured
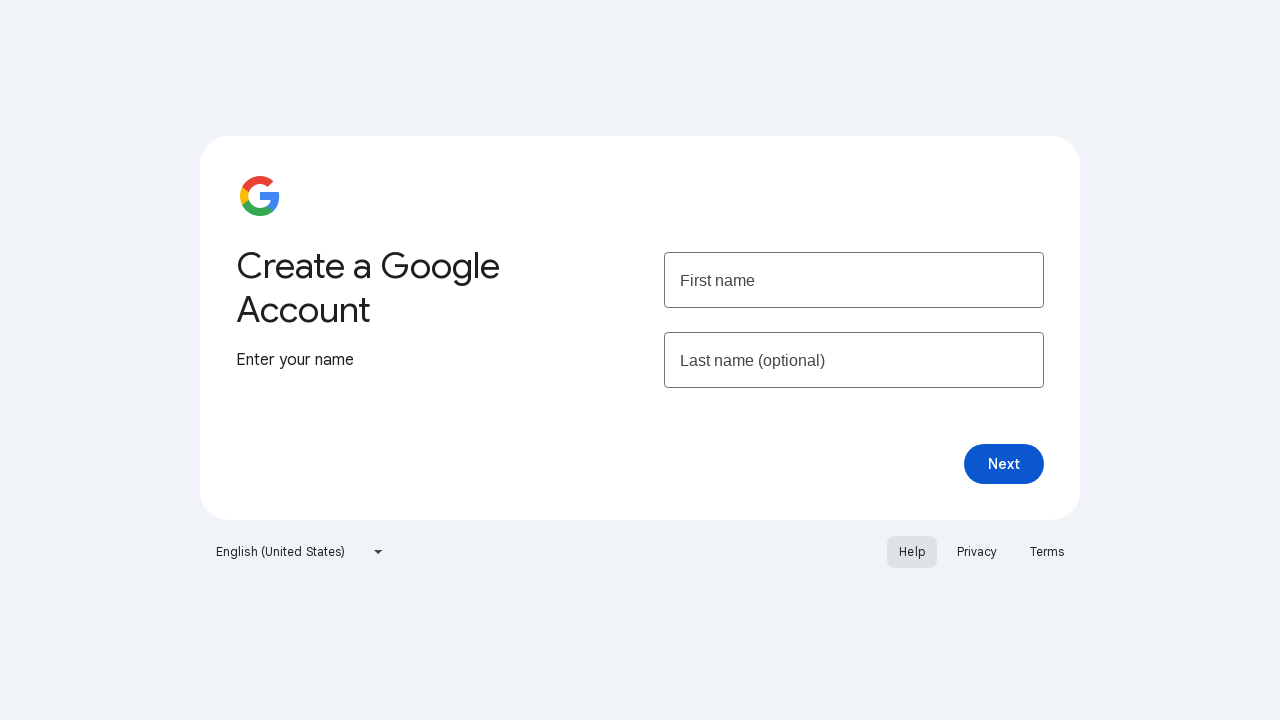

Retrieved original page title: Create your Google Account
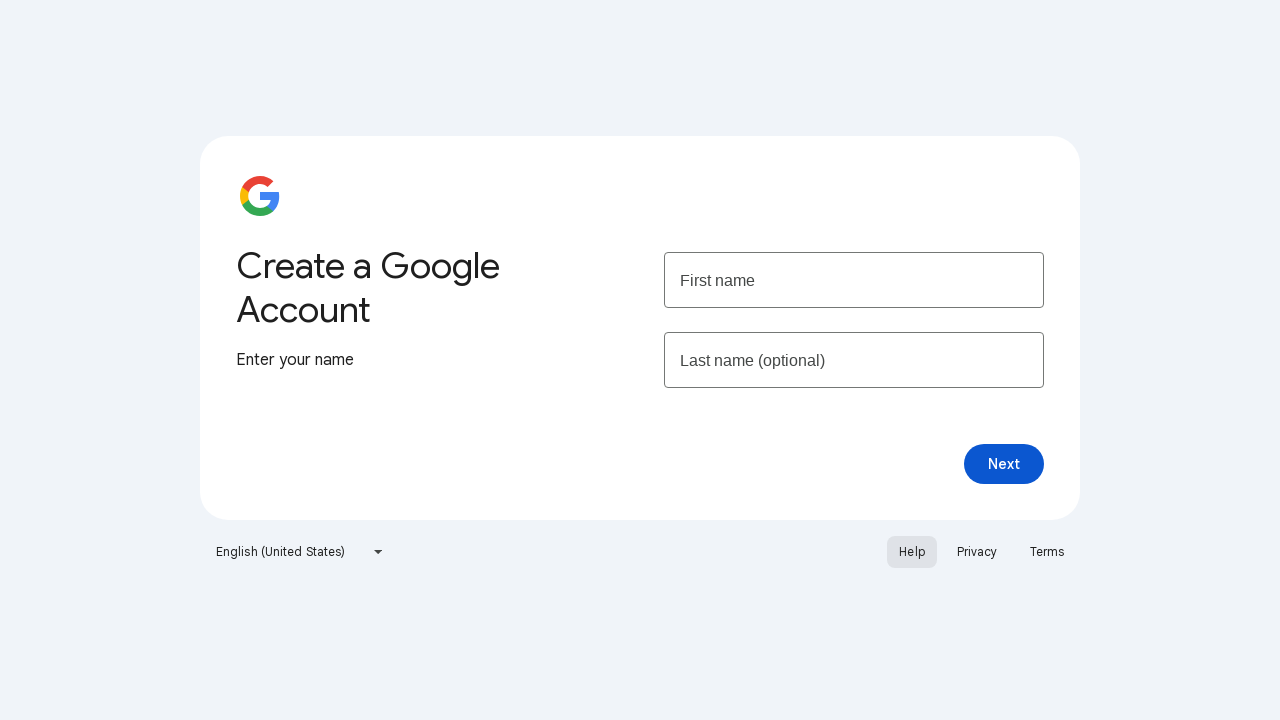

Retrieved new page title: Google Account Help
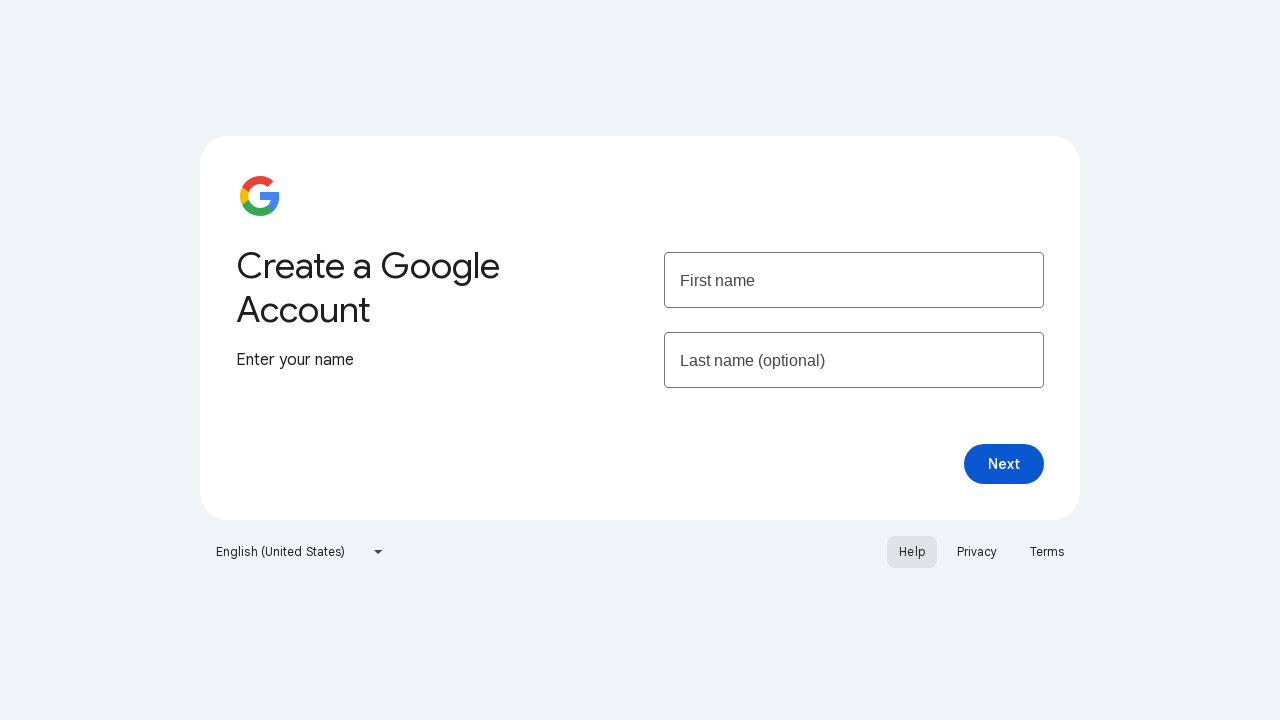

Verified both page objects remain accessible for window switching
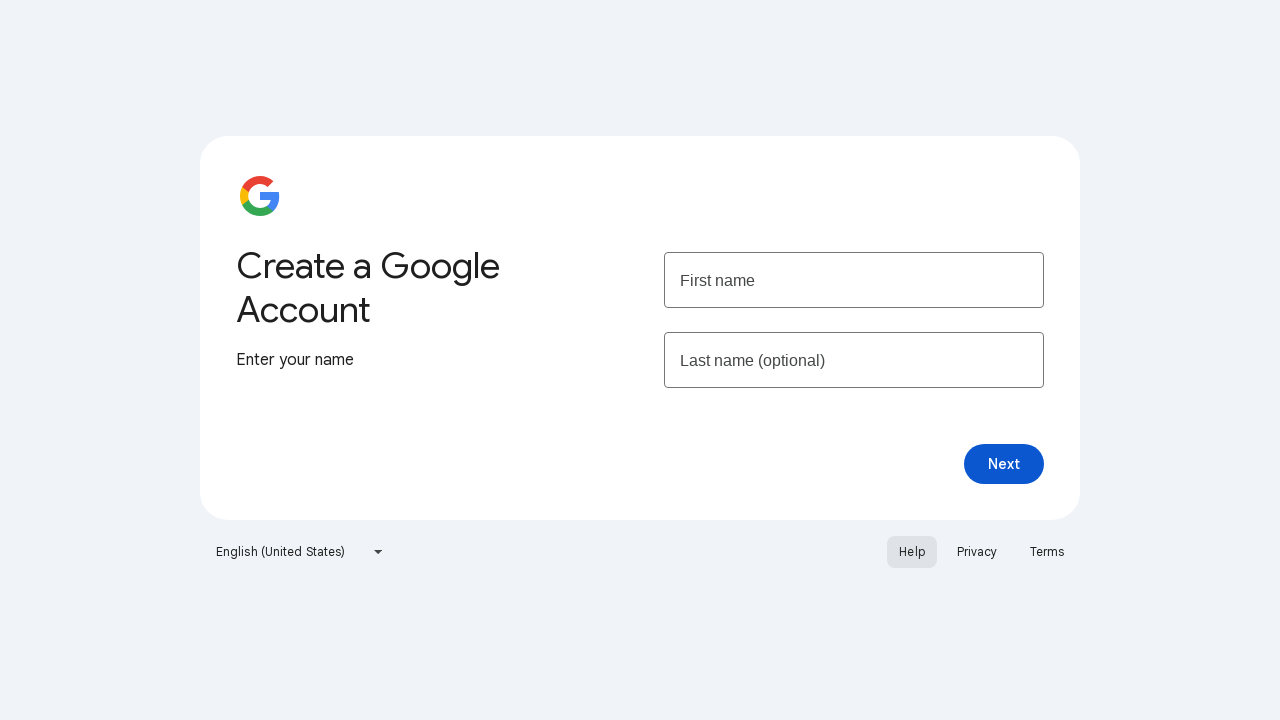

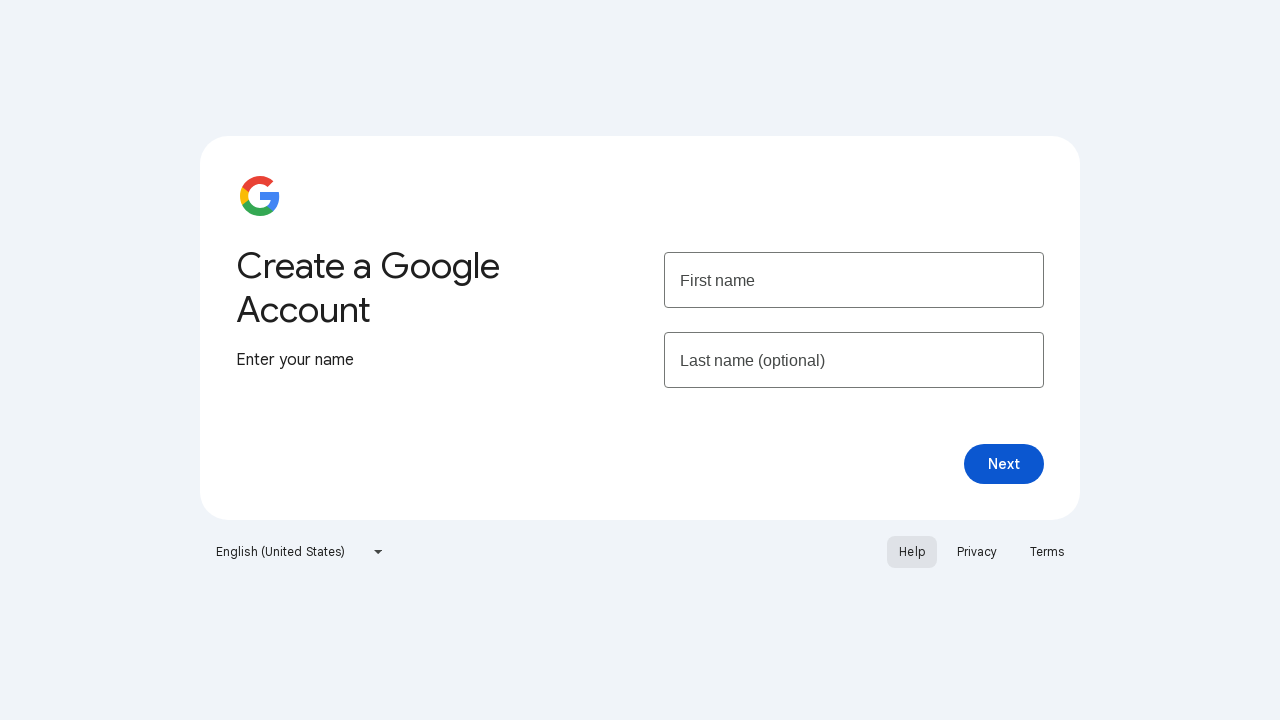